Tests JavaScript confirm dialog by triggering it and dismissing (clicking Cancel)

Starting URL: http://the-internet.herokuapp.com/javascript_alerts

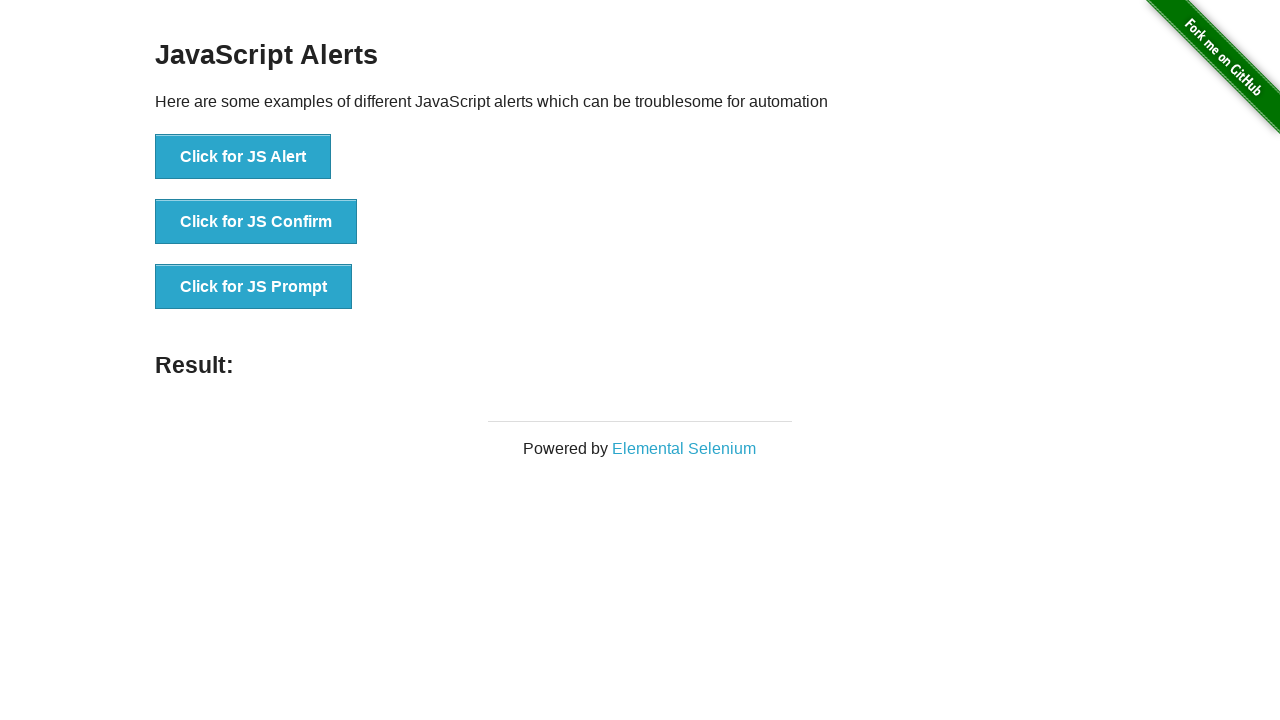

Set up dialog handler to dismiss confirm dialogs
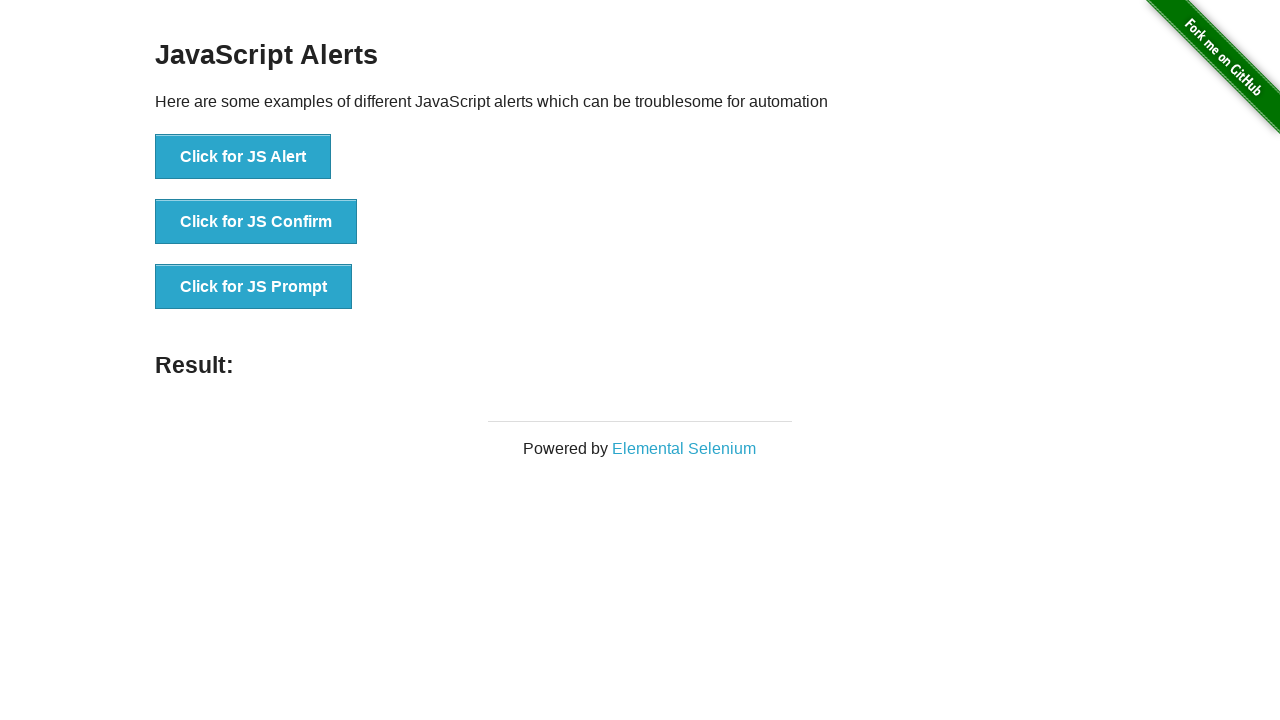

Clicked button to trigger JavaScript confirm dialog at (256, 222) on xpath=//button[@onclick='jsConfirm()']
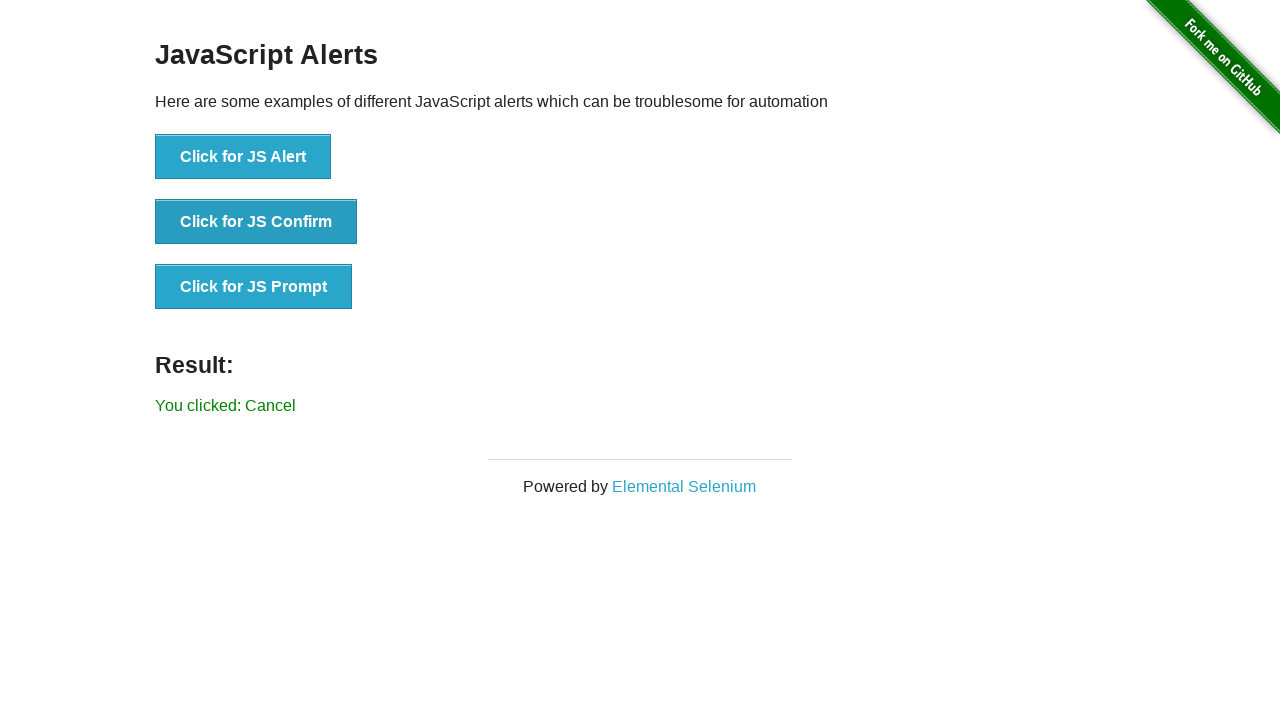

Waited for dialog to be dismissed
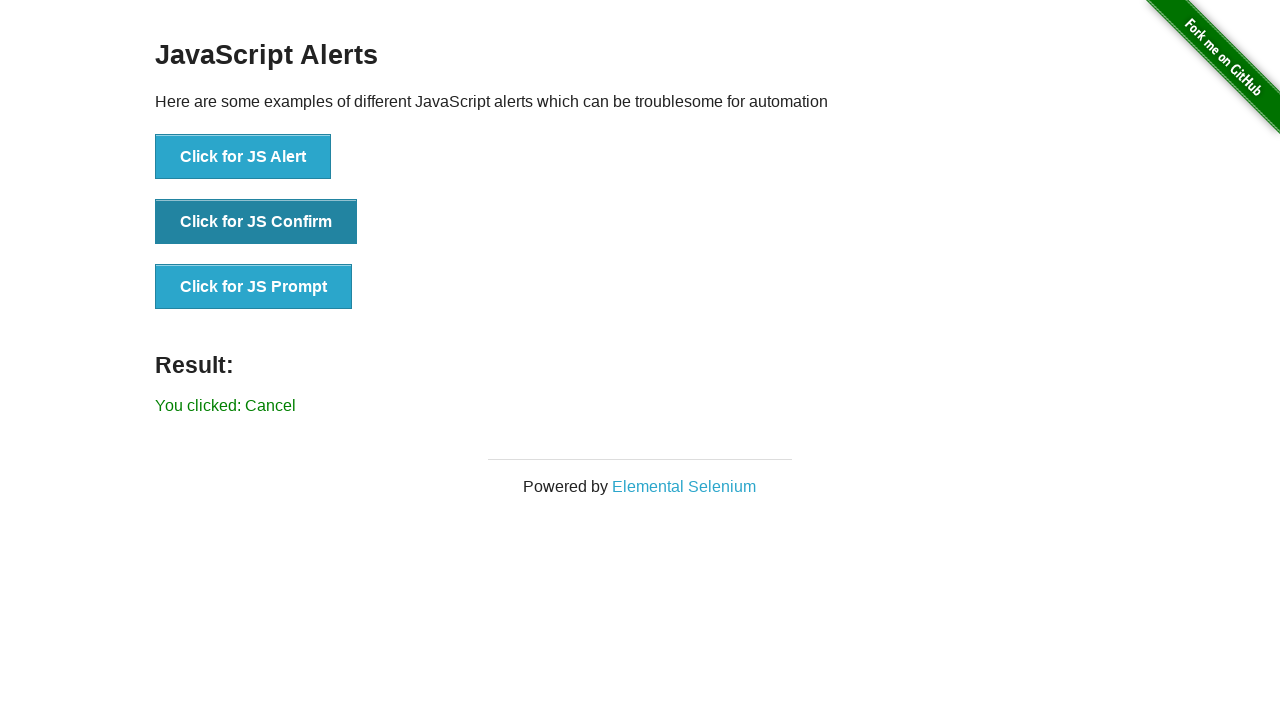

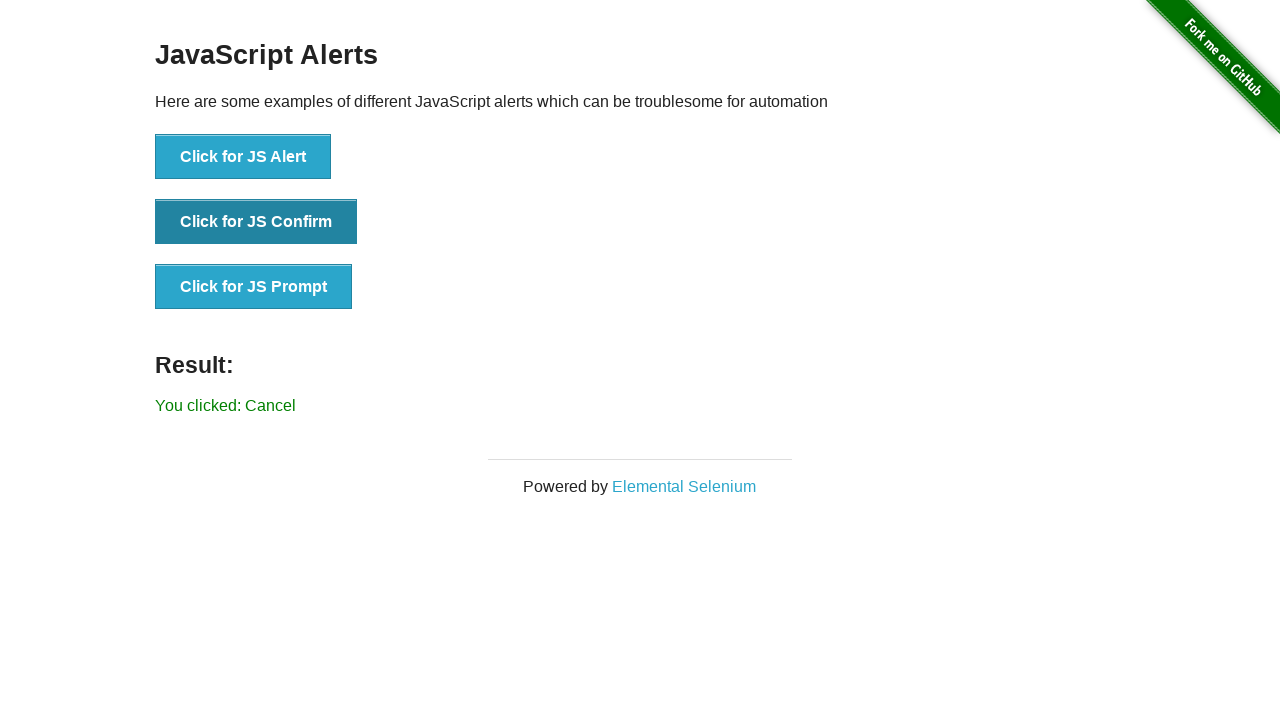